Tests an e-commerce shopping flow by searching for products containing "ca", adding Cashews and Capsicum to the cart, proceeding to checkout, selecting India as country, and placing the order.

Starting URL: https://rahulshettyacademy.com/seleniumPractise/#/

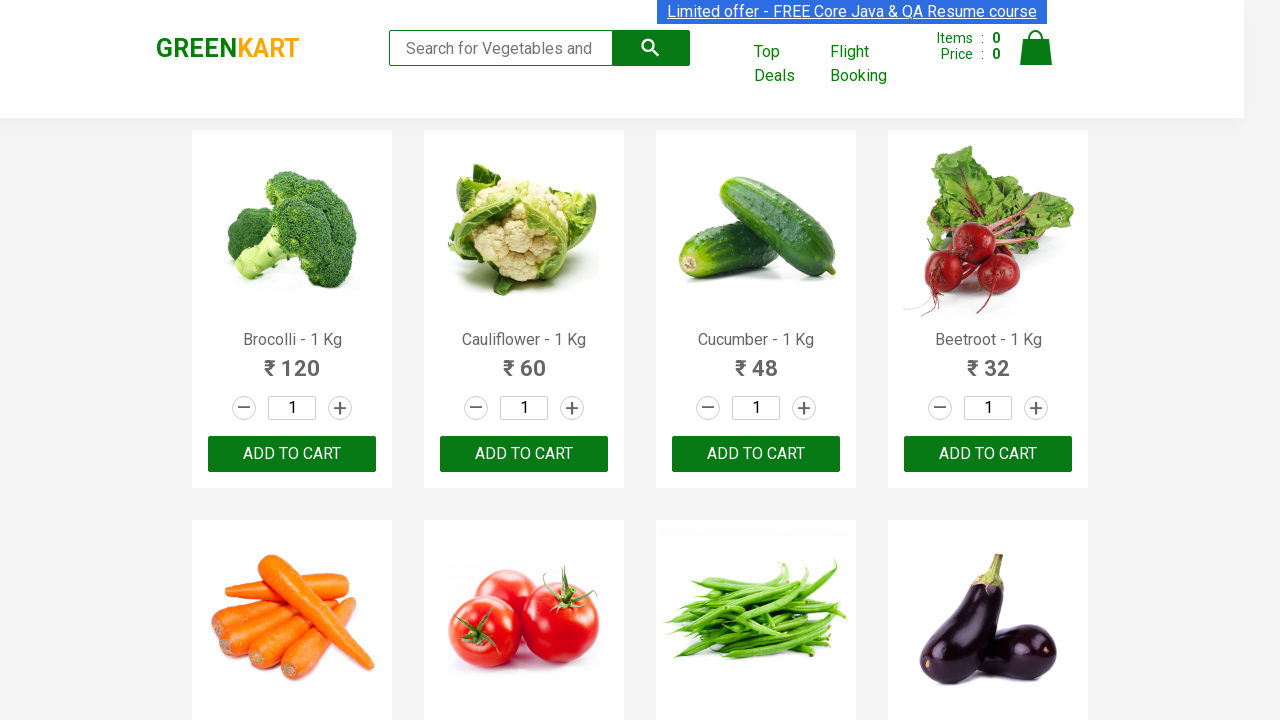

Clicked on search keyword input field at (501, 48) on .search-keyword
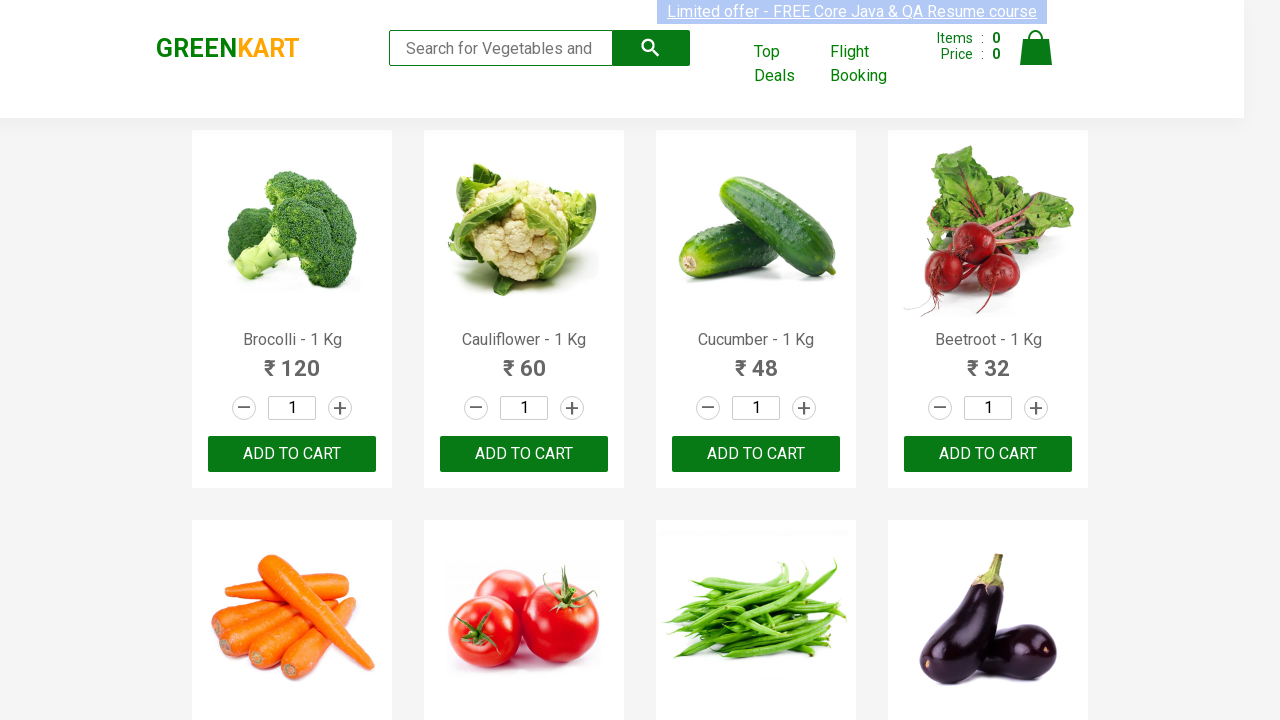

Filled search field with 'ca' on .search-keyword
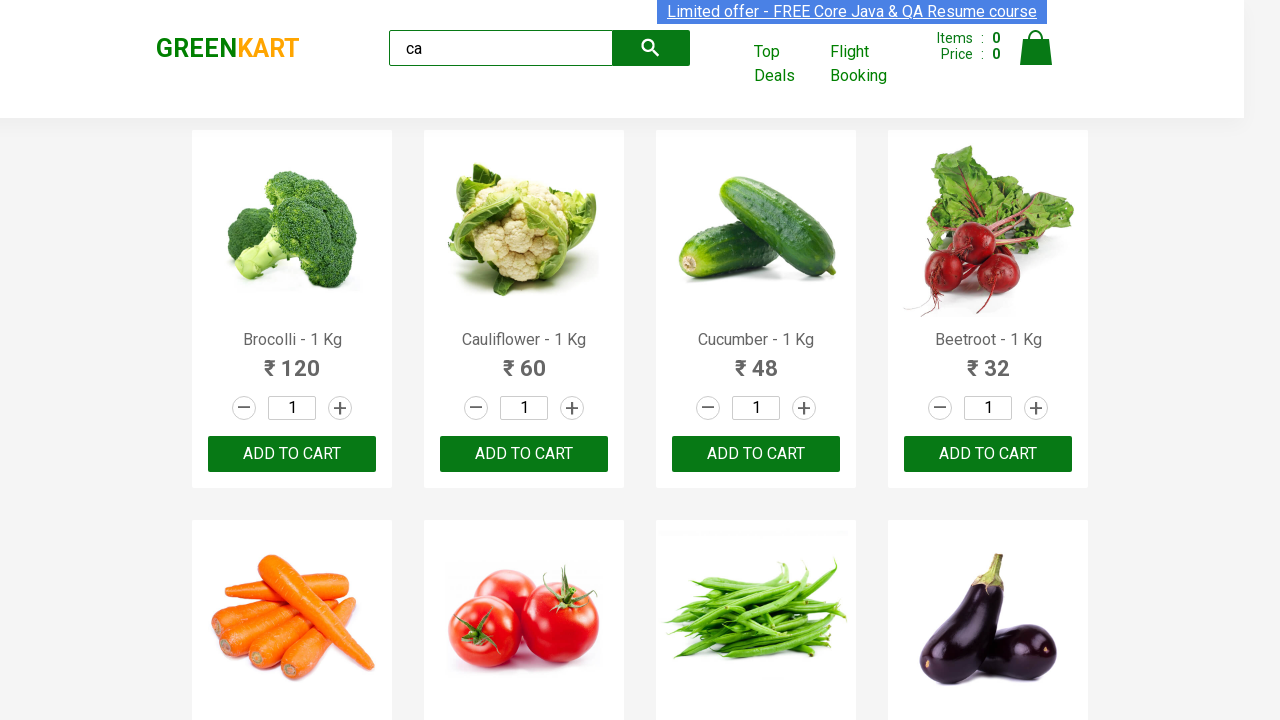

Products containing 'ca' loaded successfully
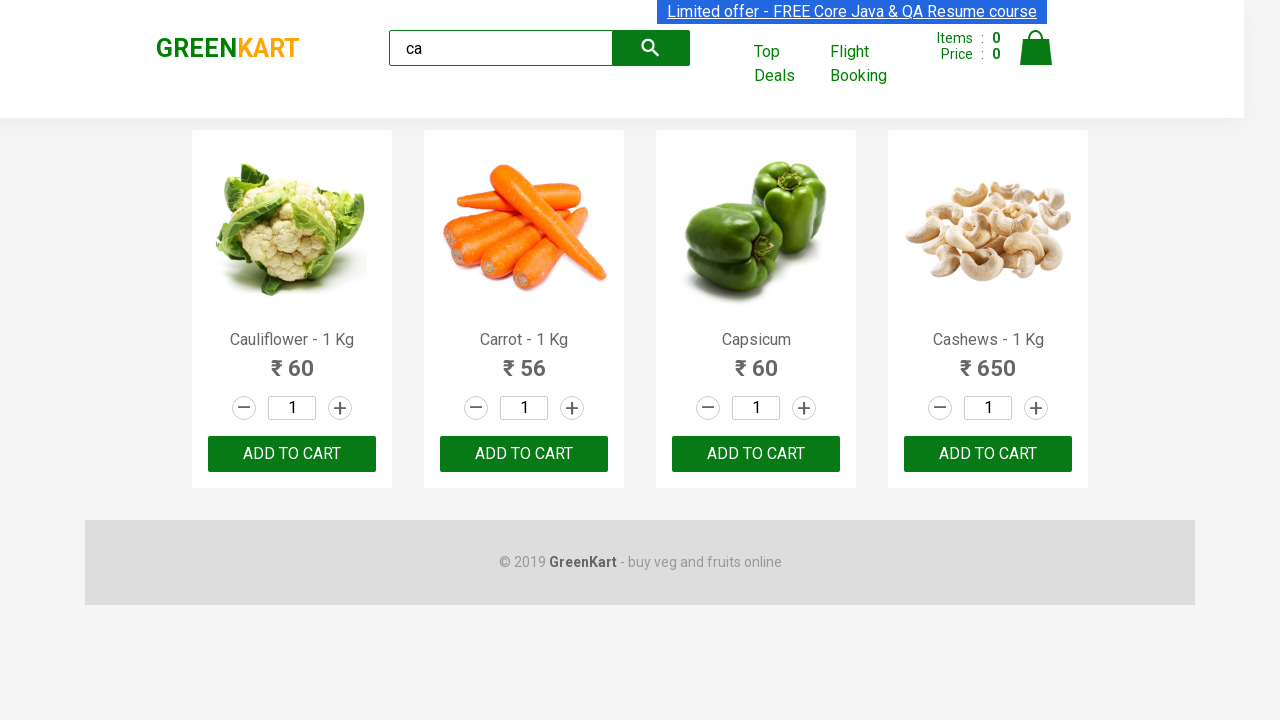

Found 4 products matching search
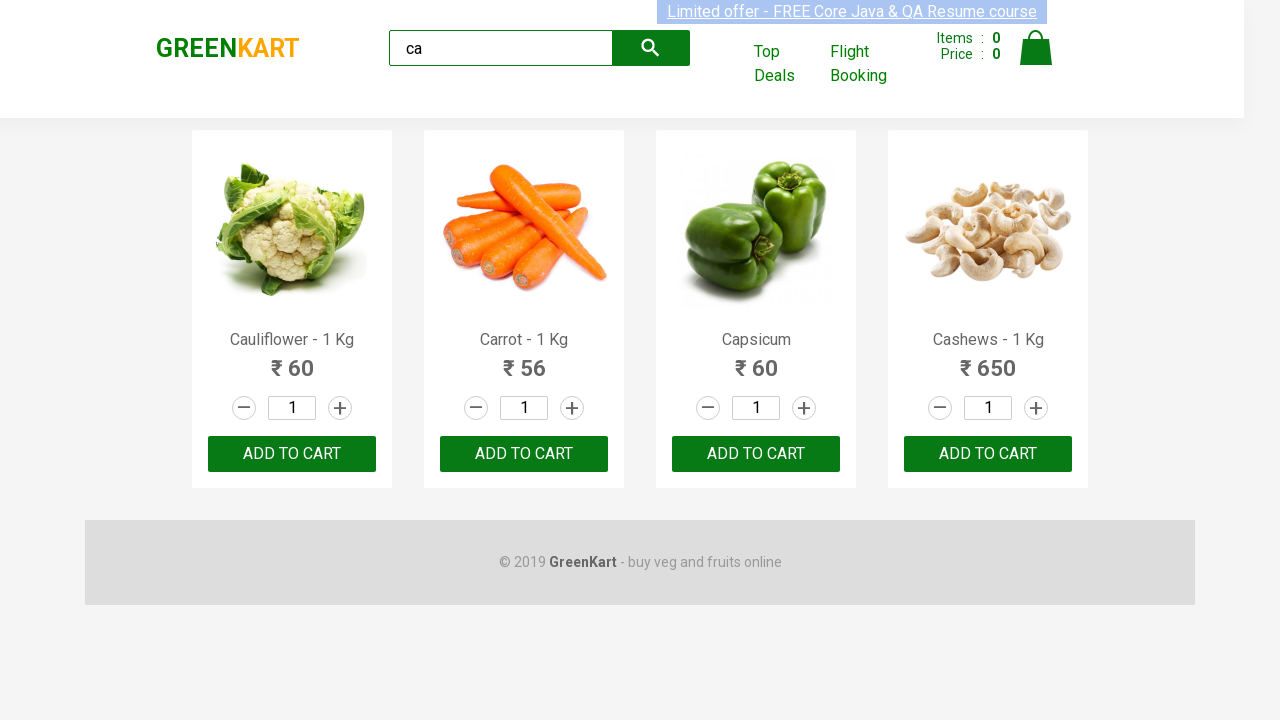

Added Capsicum to cart at (756, 454) on .products .product >> nth=2 >> button
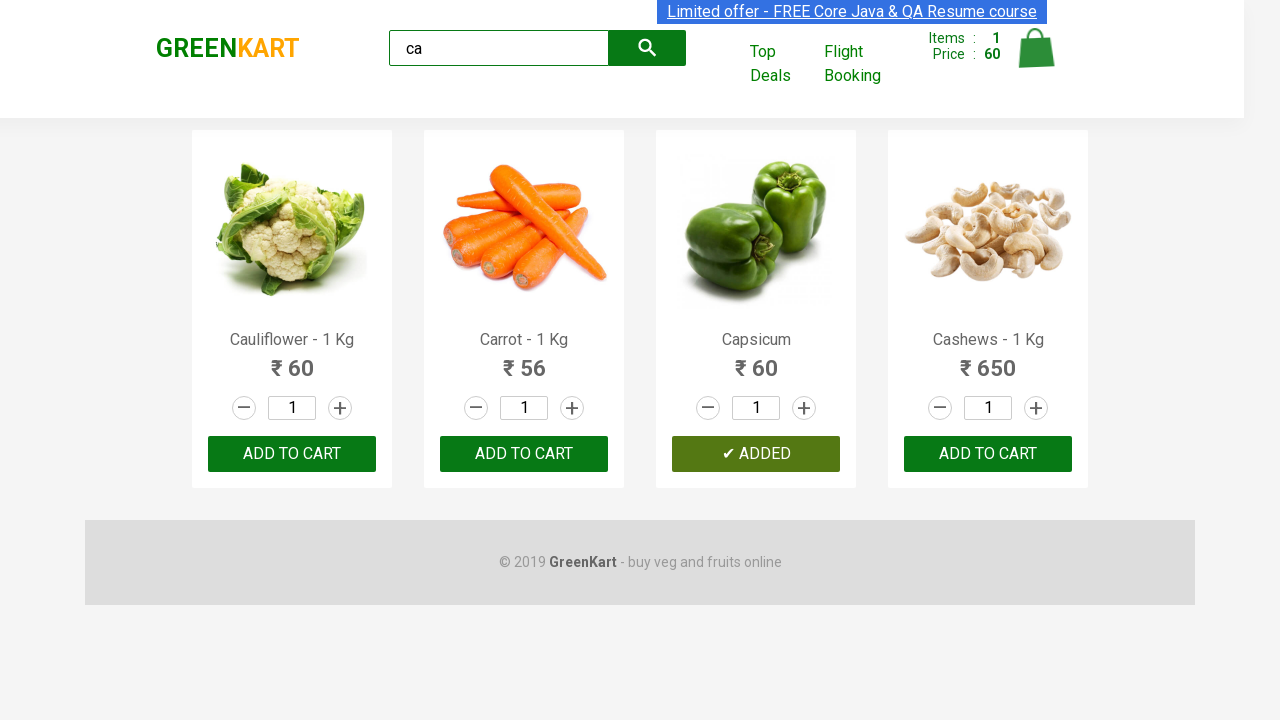

Added Cashews - 1 Kg to cart at (988, 454) on .products .product >> nth=3 >> button
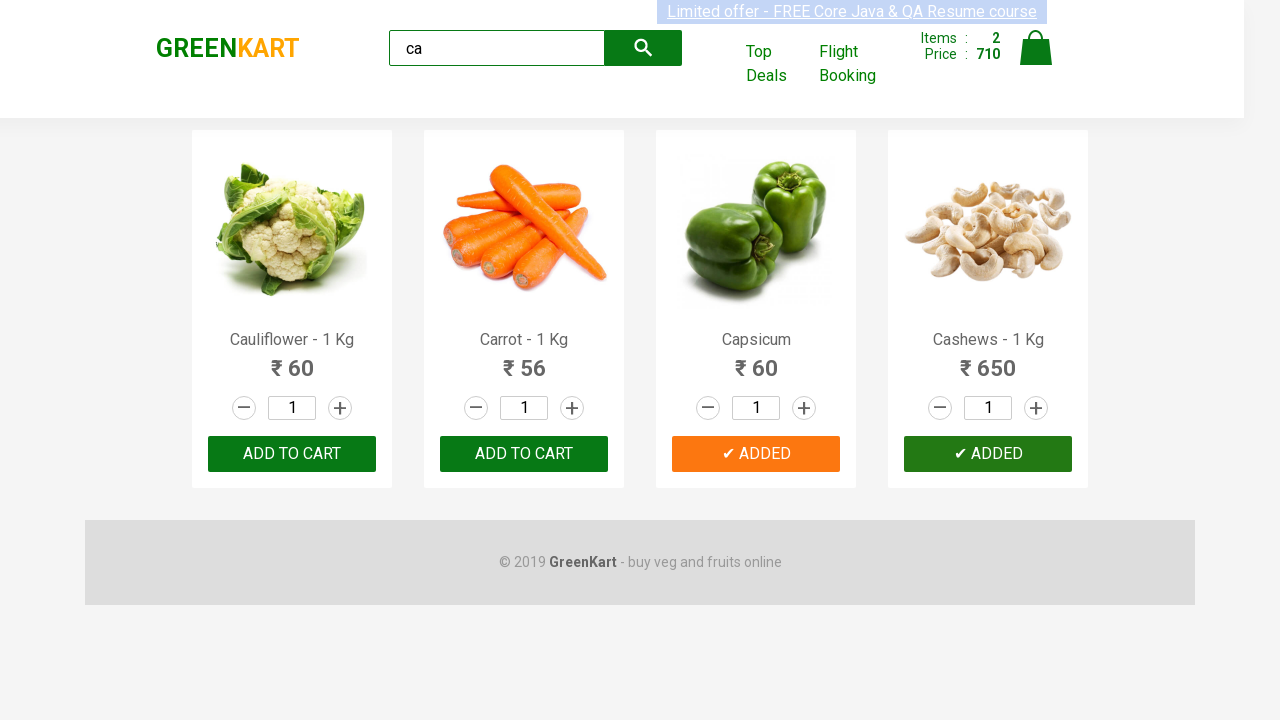

Clicked on cart icon to view cart at (1036, 48) on img[alt='Cart']
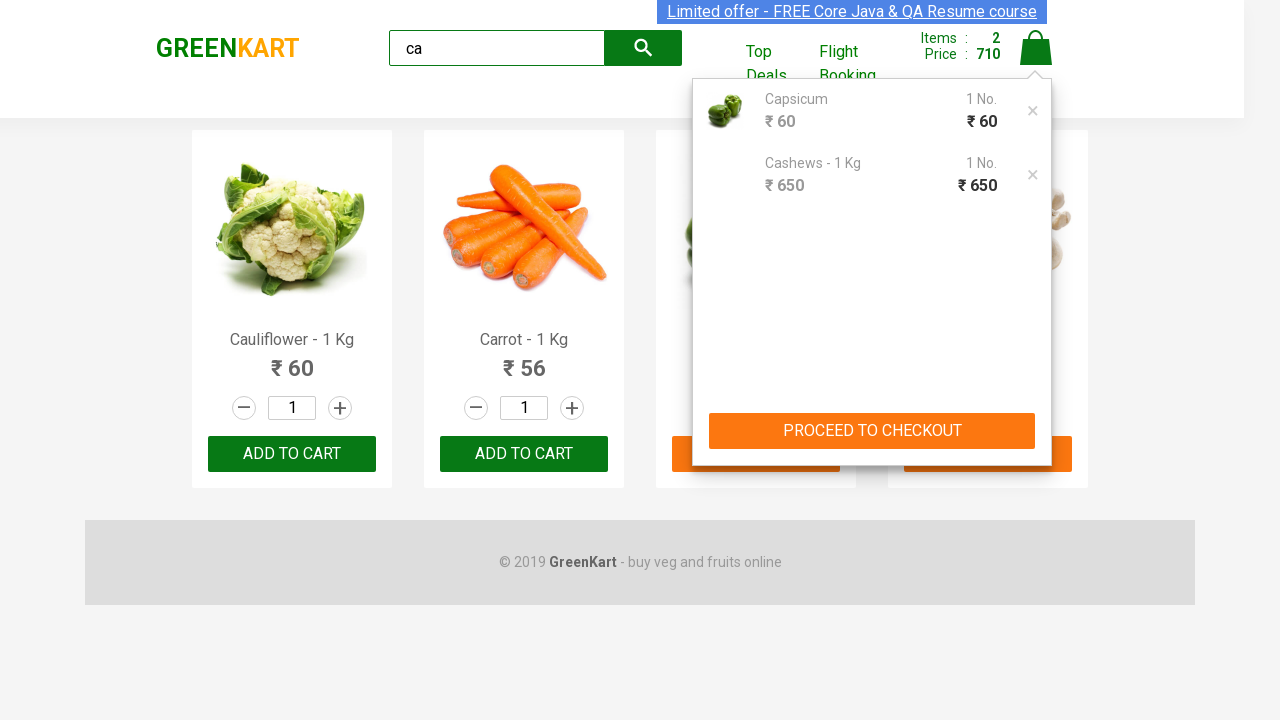

Clicked 'PROCEED TO CHECKOUT' button at (872, 431) on text=PROCEED TO CHECKOUT
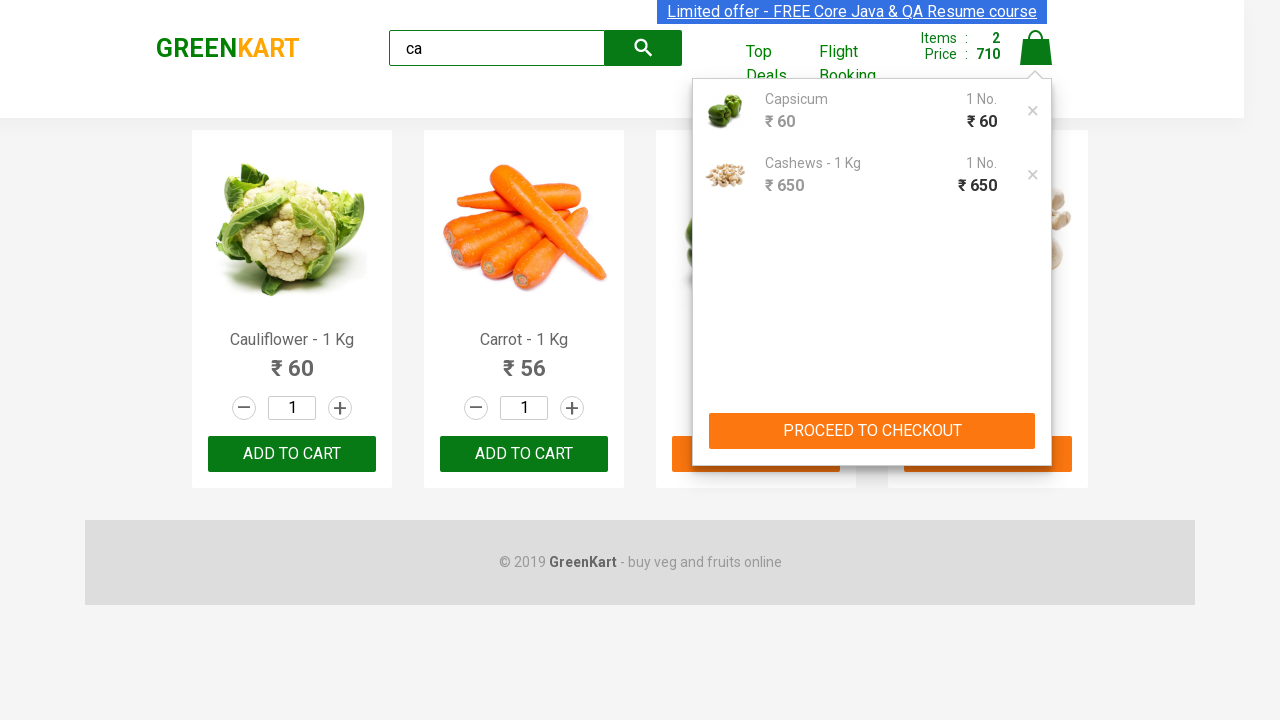

Clicked 'Place Order' button at (1036, 491) on text=Place Order
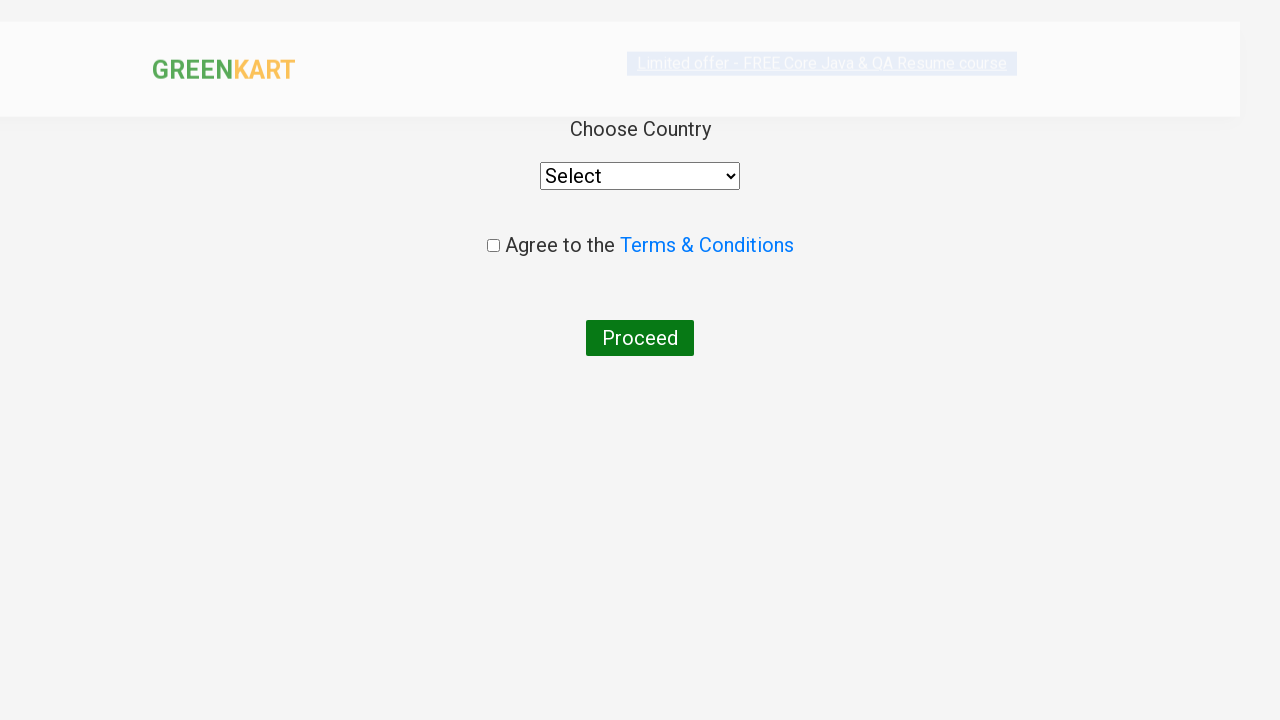

Selected 'India' as country from dropdown on select
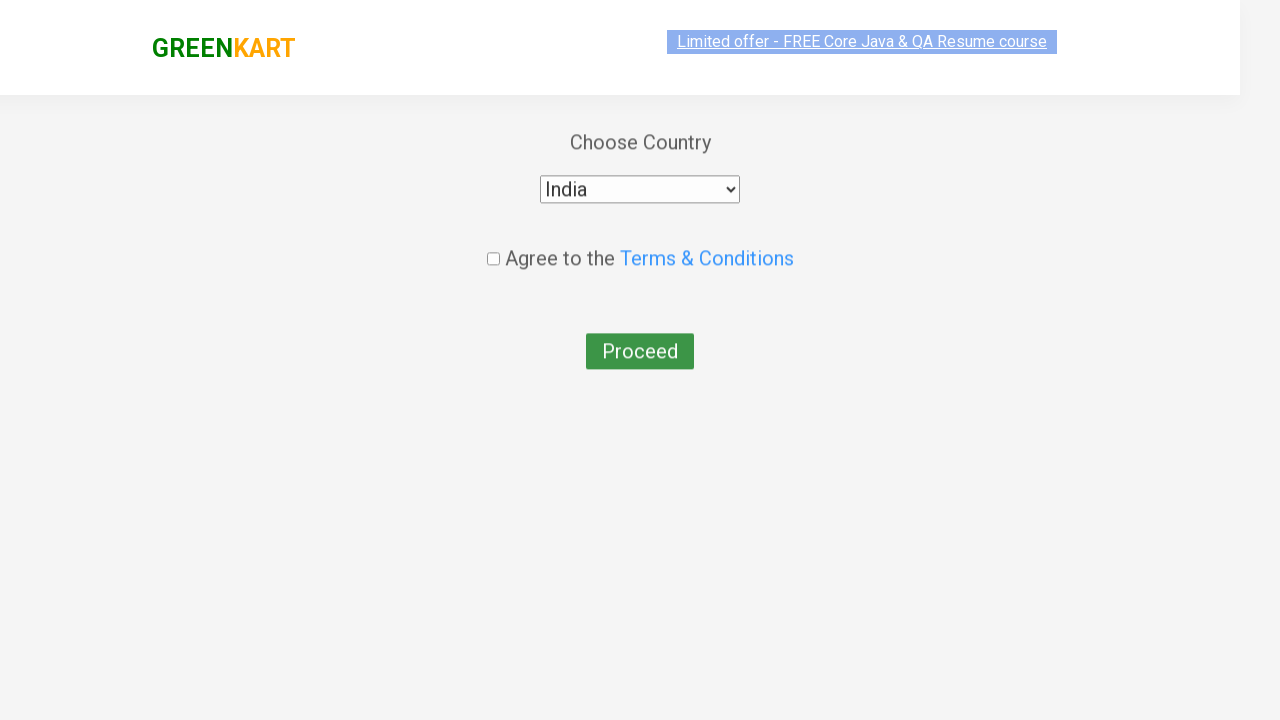

Checked terms and conditions checkbox at (493, 246) on input[type='checkbox']
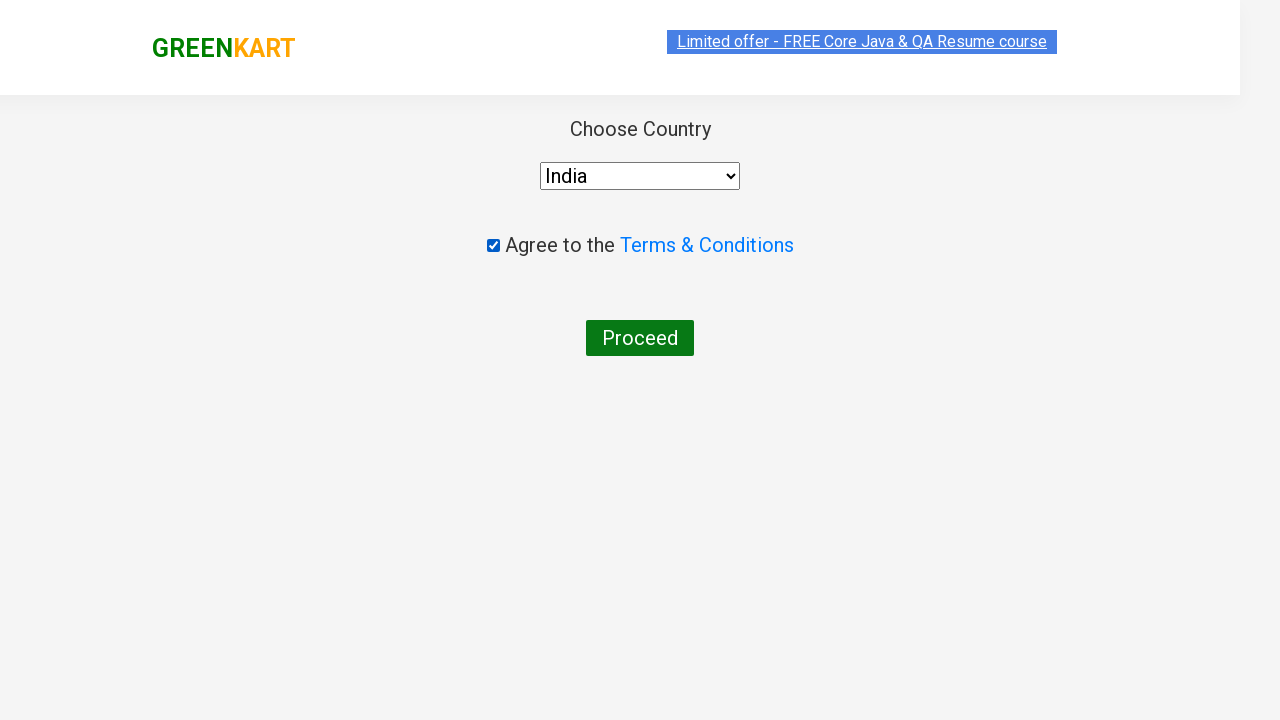

Clicked 'Proceed' button to complete order at (640, 338) on text=Proceed
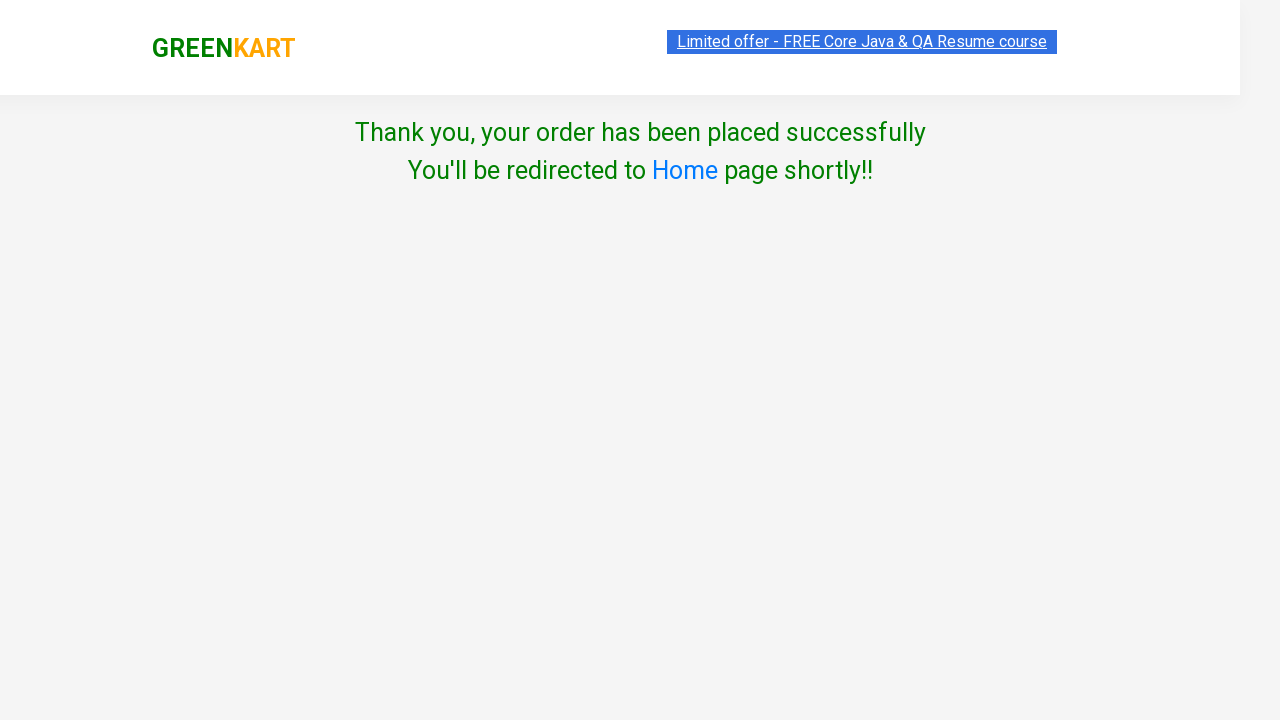

Order confirmation message displayed - 'Thank you, your order'
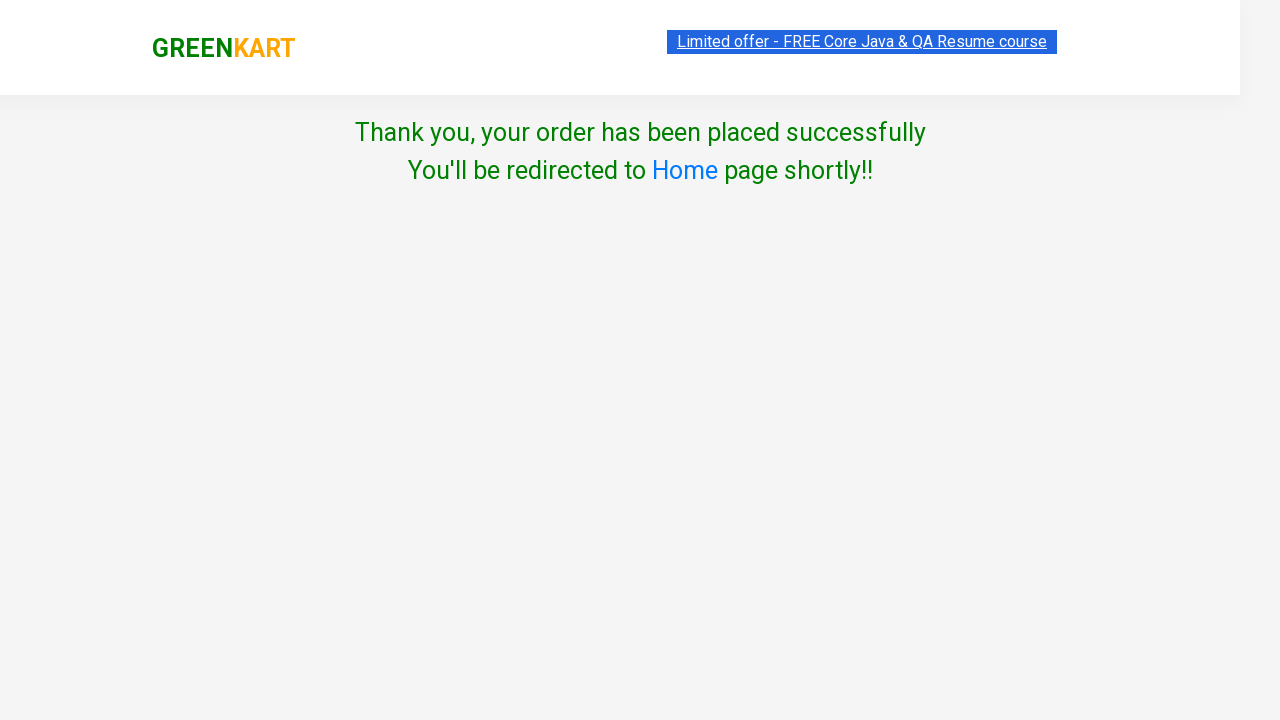

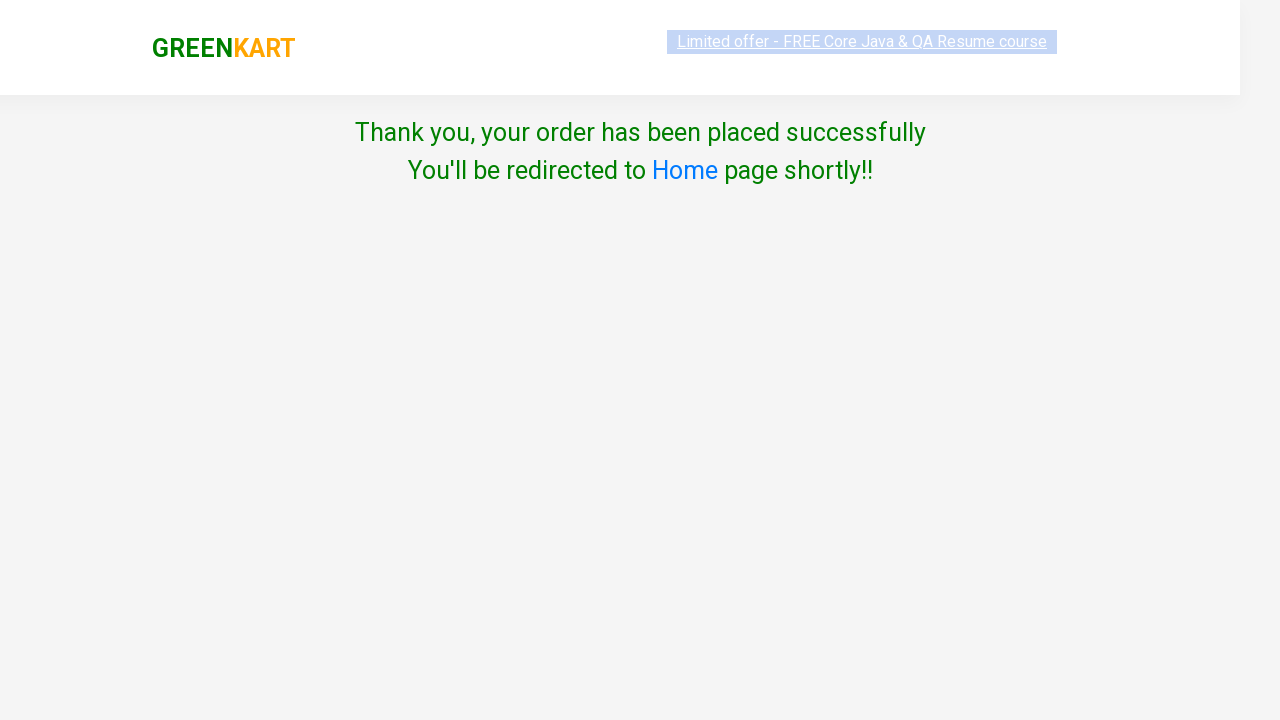